Tests positive case of submitting movie and serial names through a multi-step form, then verifies the submitted values are displayed correctly.

Starting URL: https://lm.skillbox.cc/qa_tester/module07/practice3/

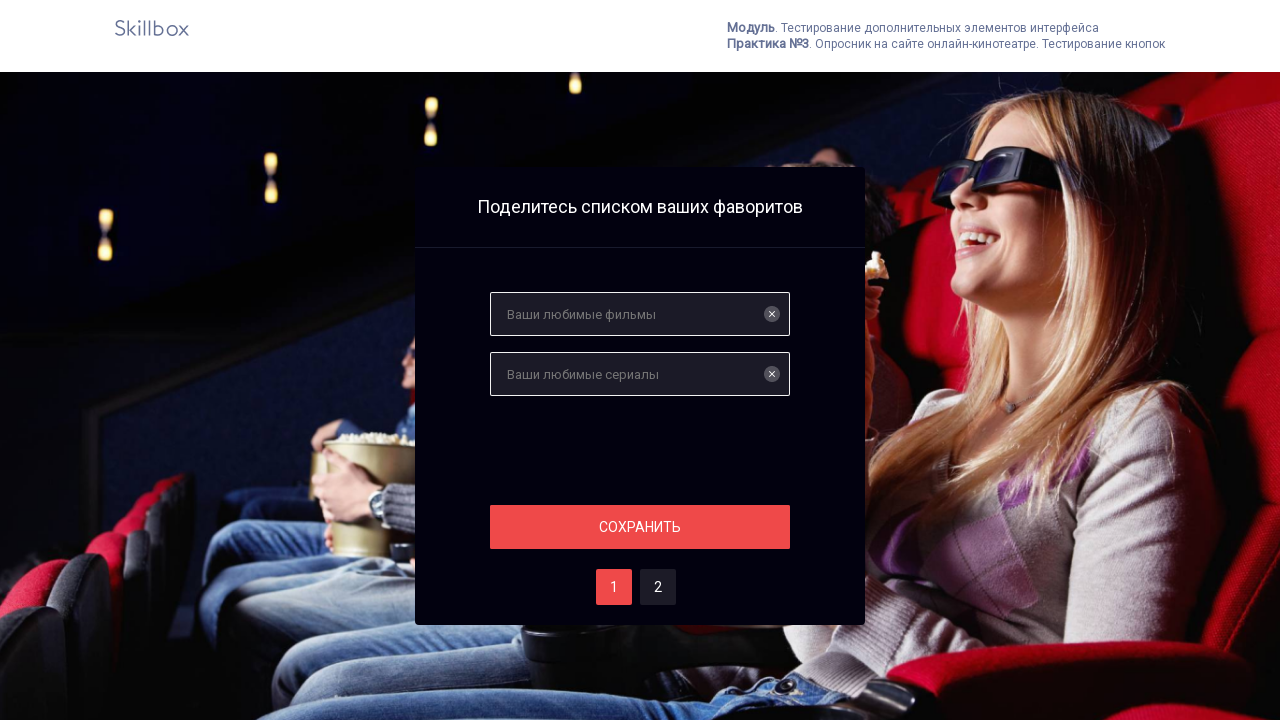

Filled movie input field with 'Фильм1' on input
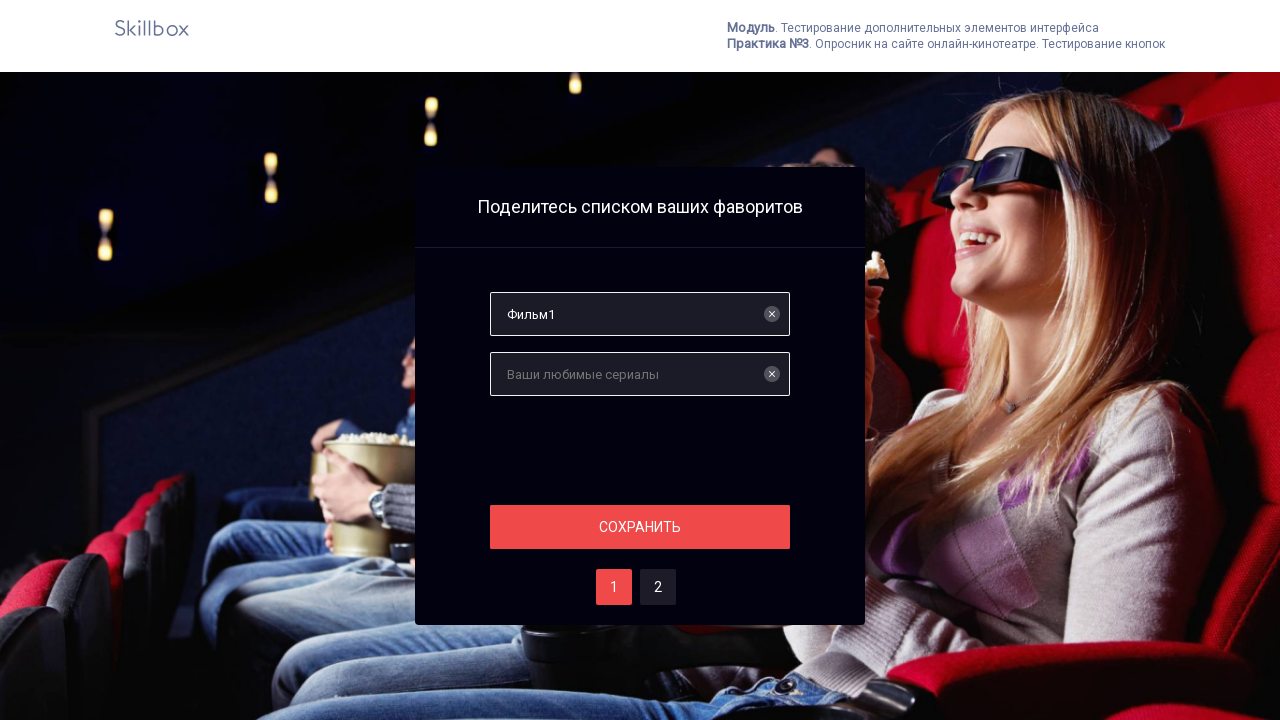

Filled serial input field with 'Сериал1' on input[name='serials']
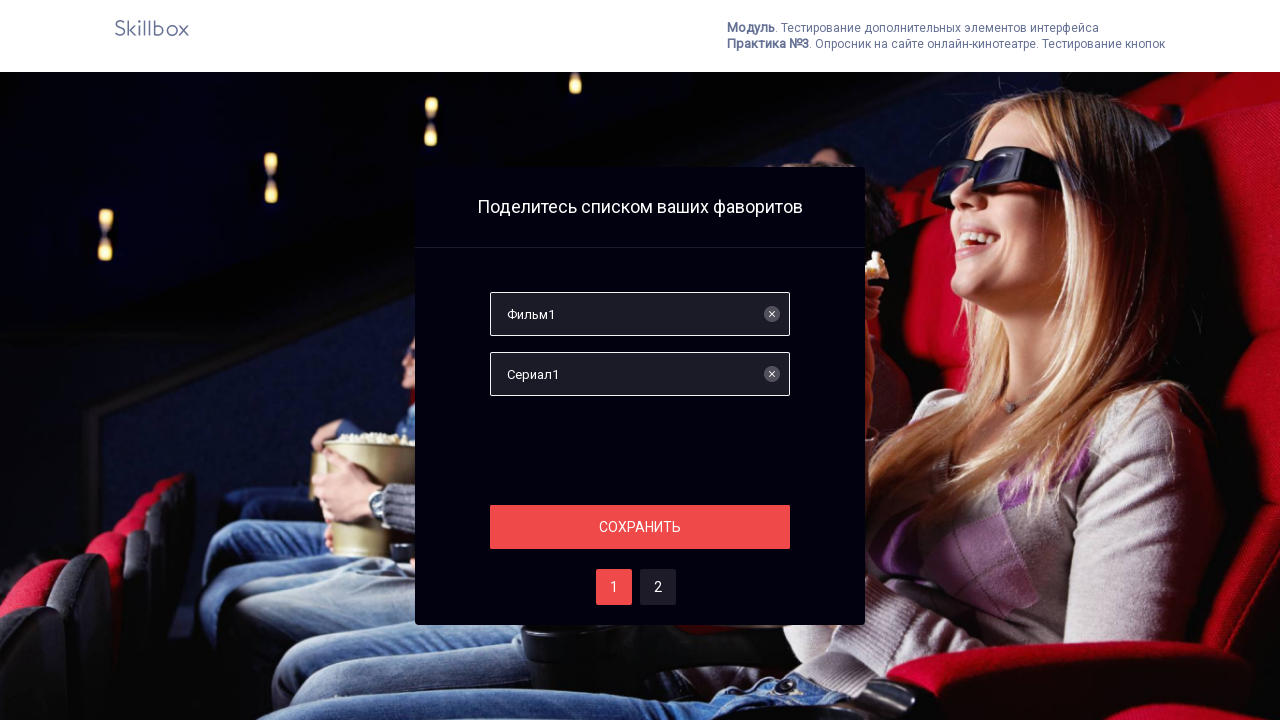

Clicked enter button to proceed to next step at (640, 527) on .section__button
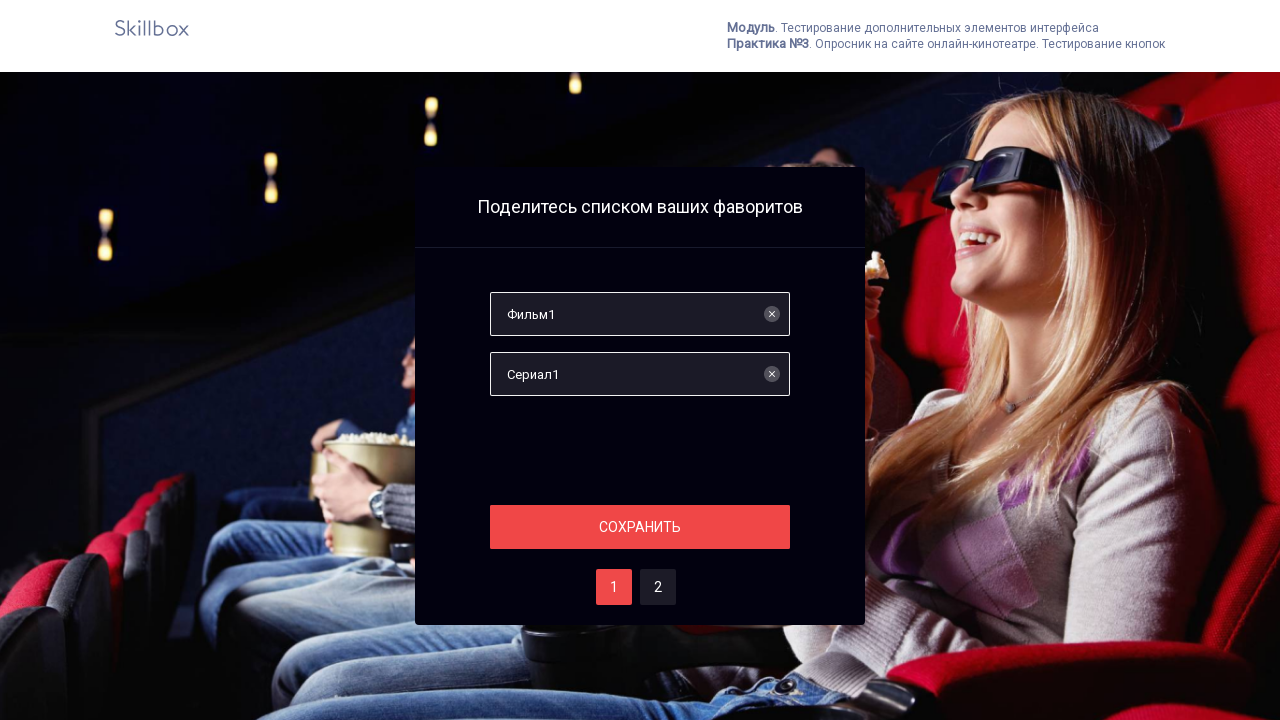

Clicked page two select button at (658, 587) on #two
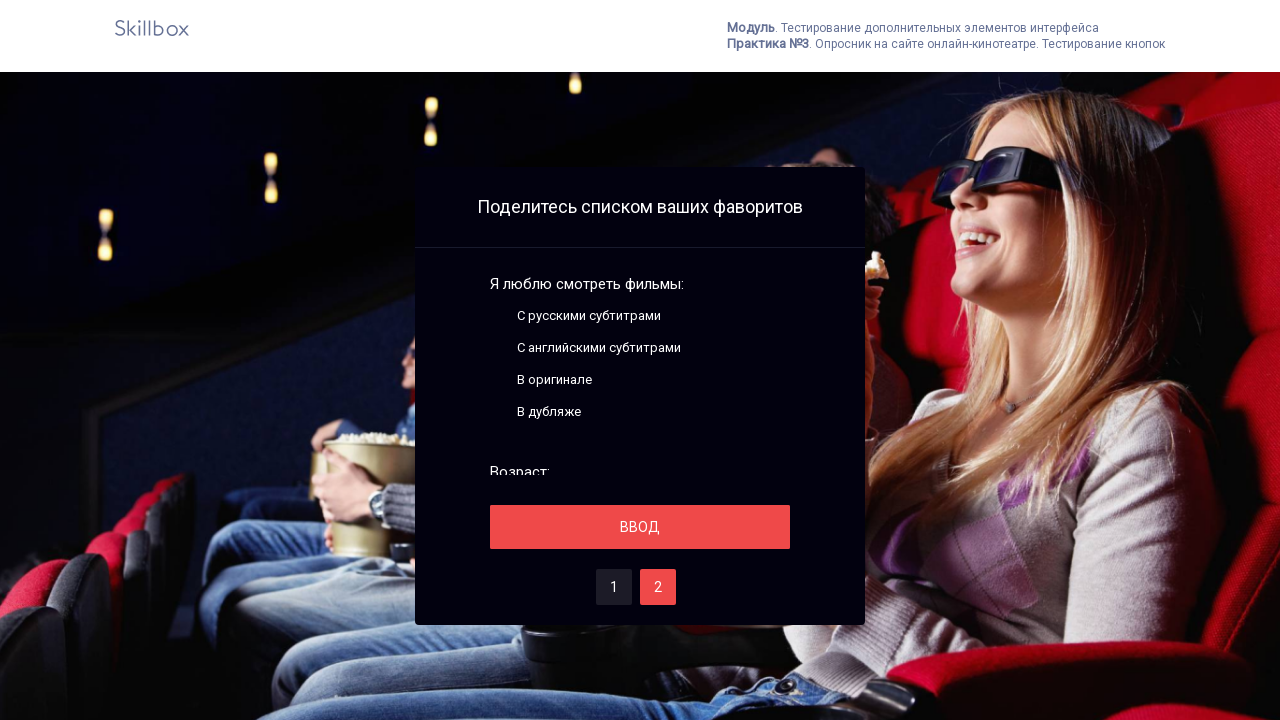

Clicked enter button again to proceed at (640, 527) on .section__button
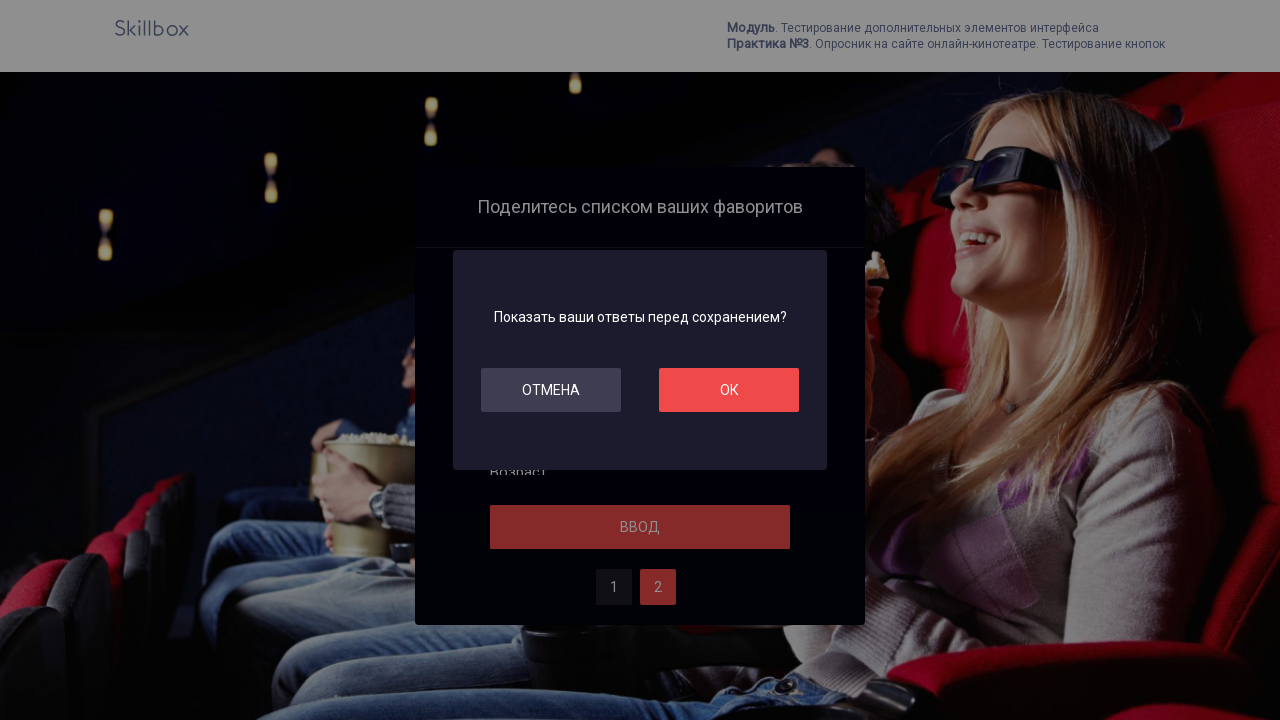

Clicked confirmation button to submit form at (729, 390) on #ok
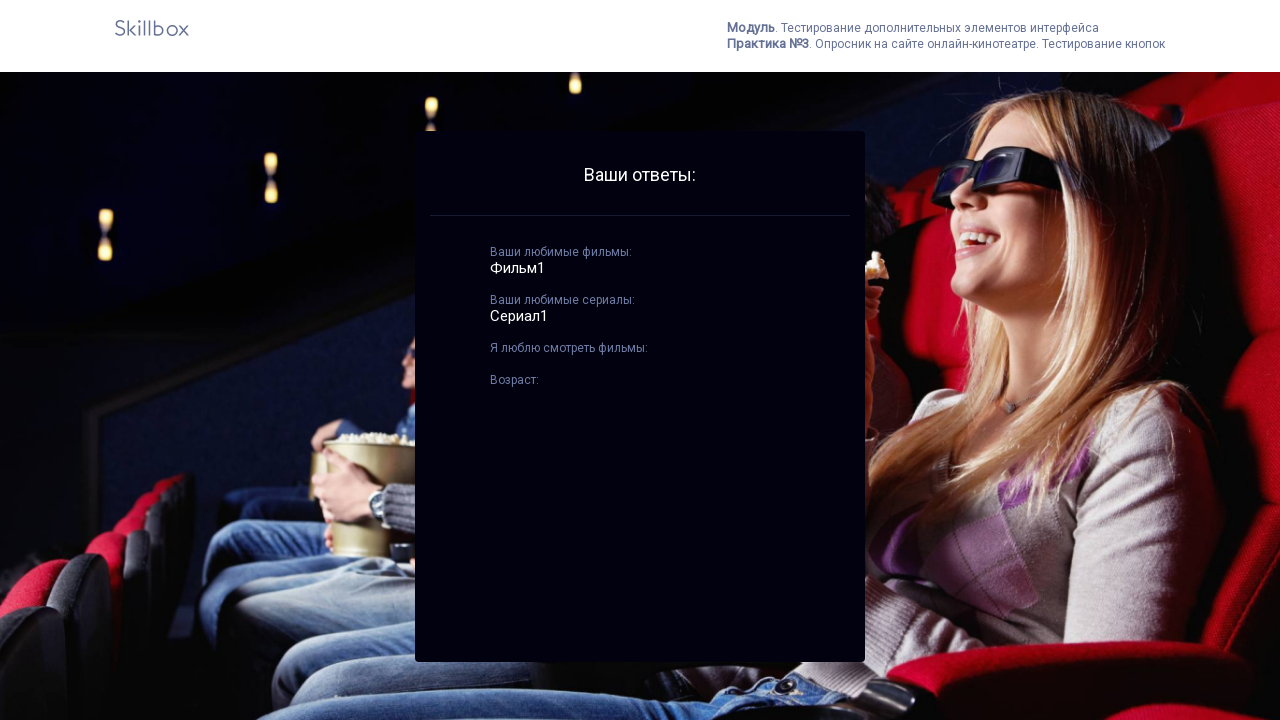

Waited for best_films results to load
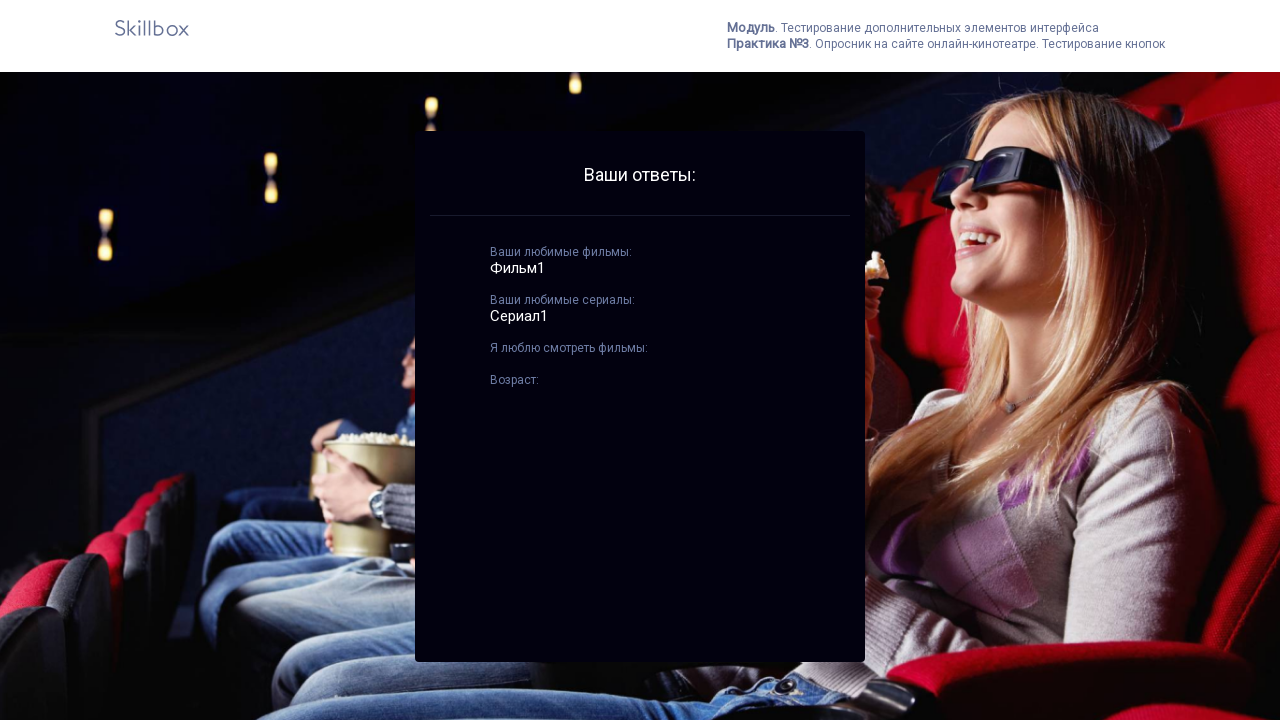

Waited for best_serials results to load - verification complete
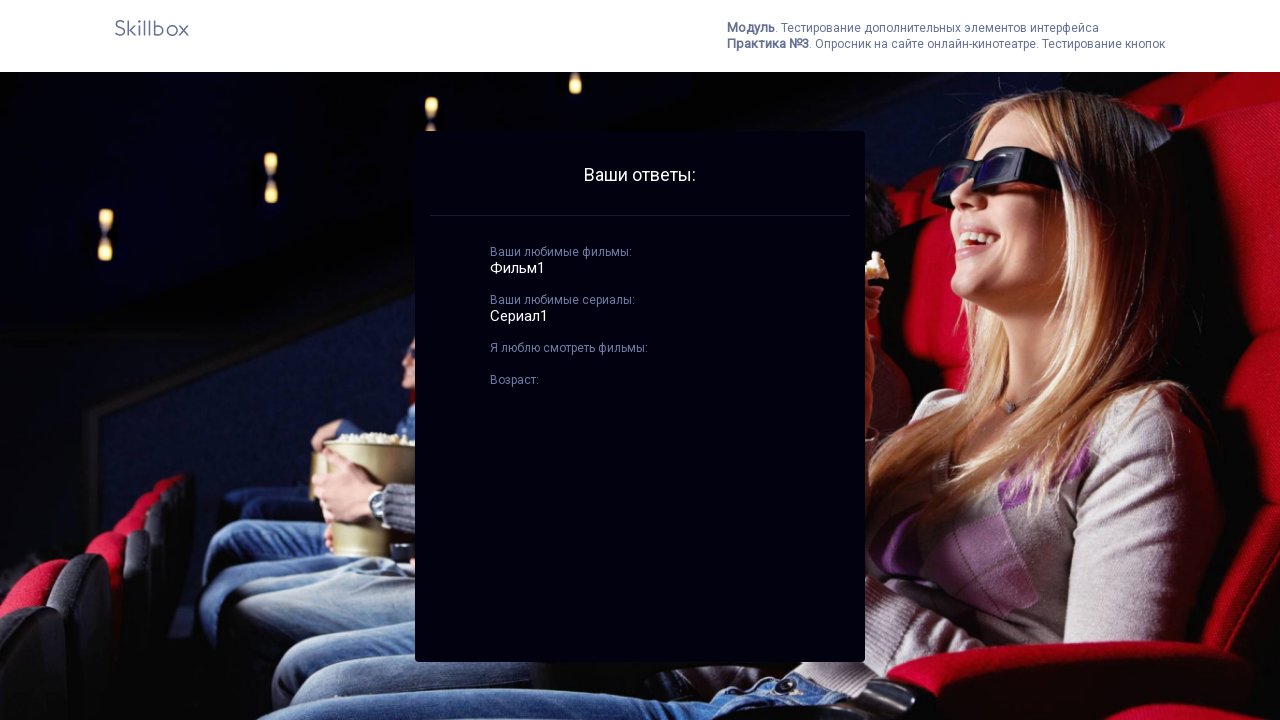

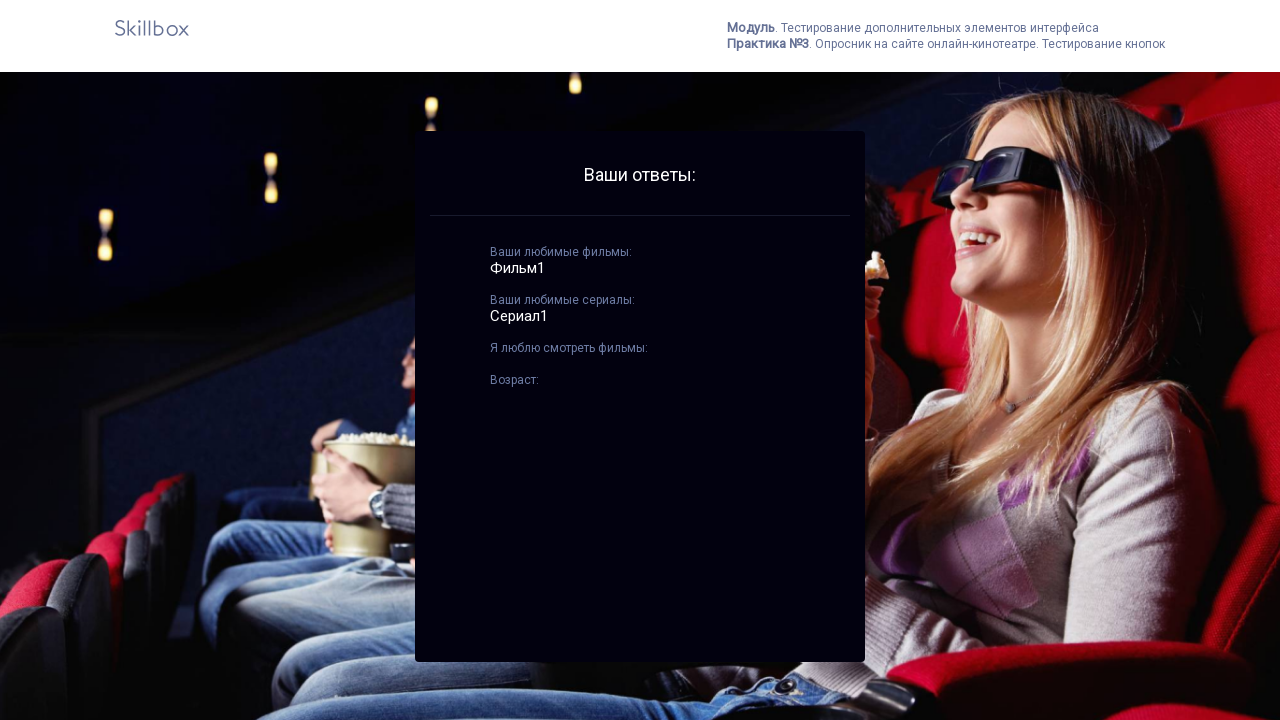